Tests iframe containing an image by switching to the iframe and verifying the image source.

Starting URL: https://seleniumbase.io/demo_page

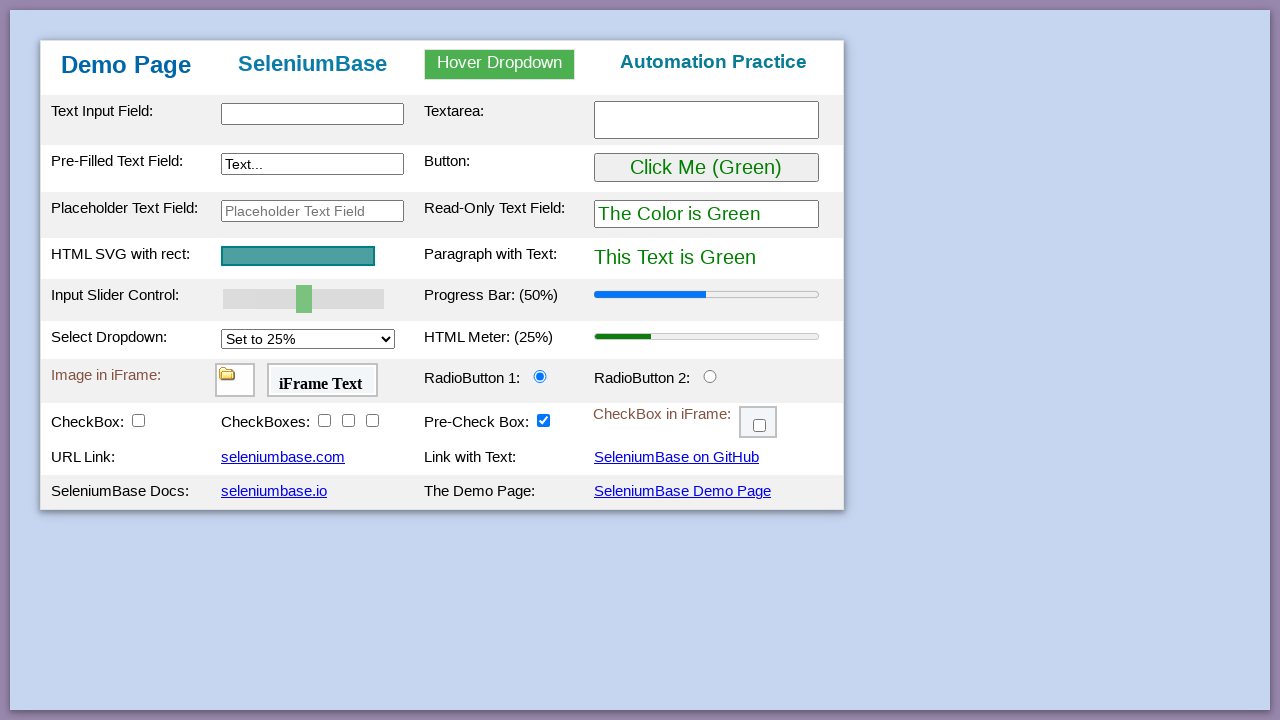

Navigated to SeleniumBase demo page
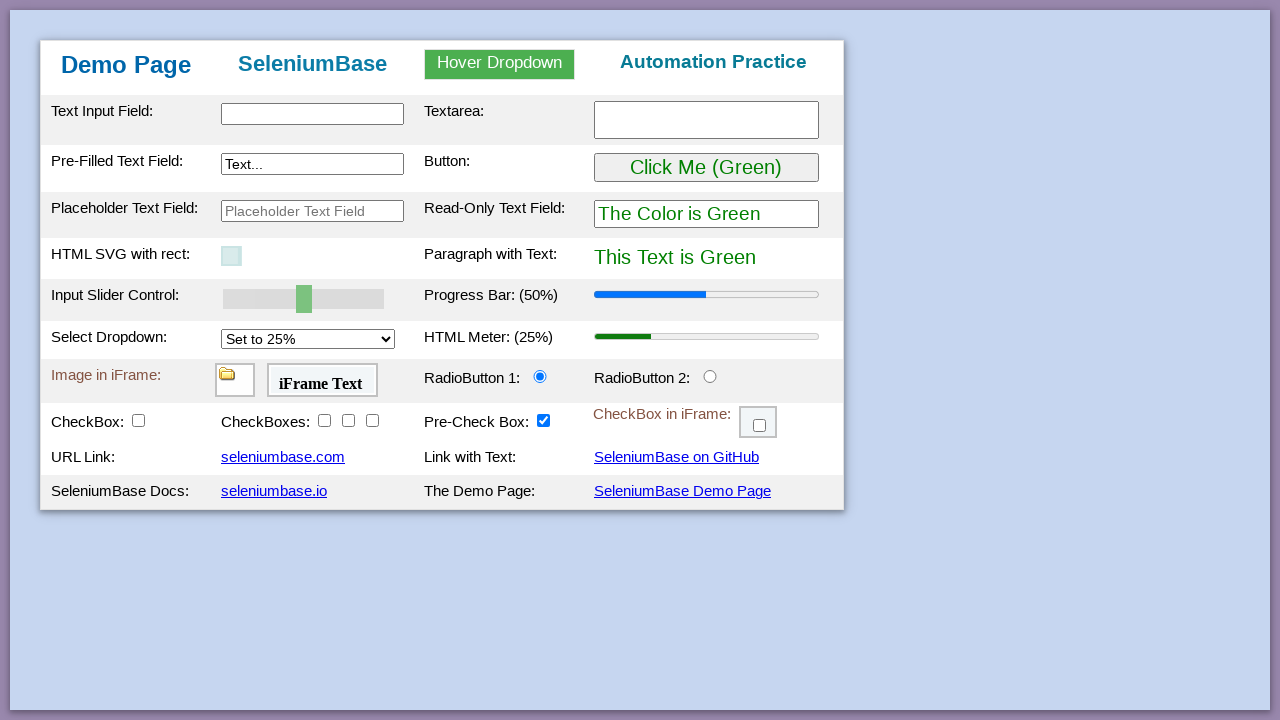

Located iframe with id 'myFrame1'
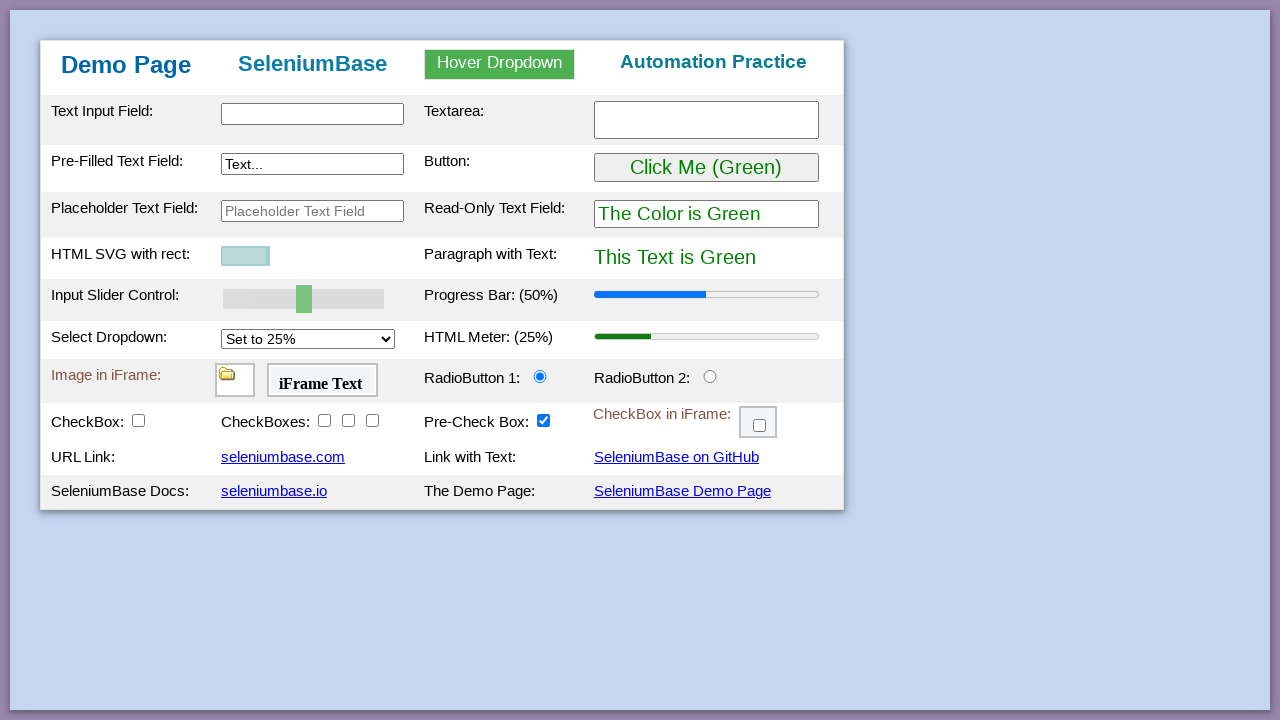

Retrieved image src attribute from iframe
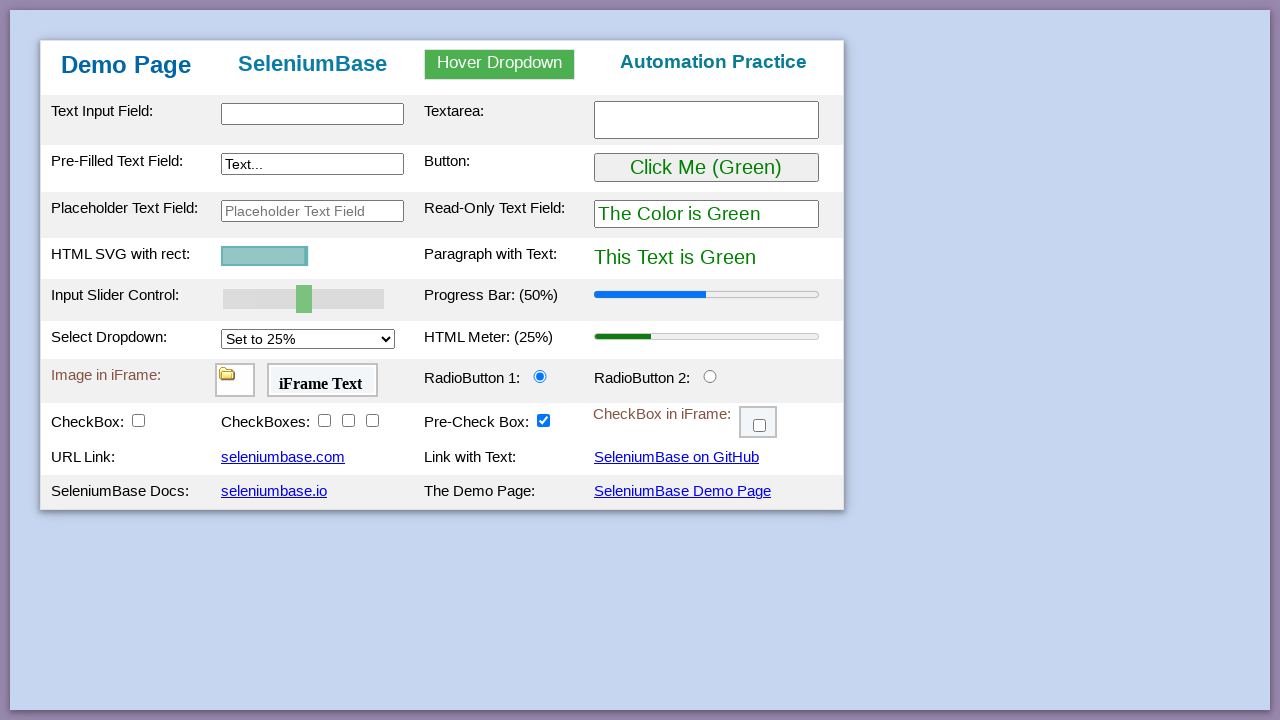

Verified image source starts with 'data:image/gif;base64,' - image loaded correctly
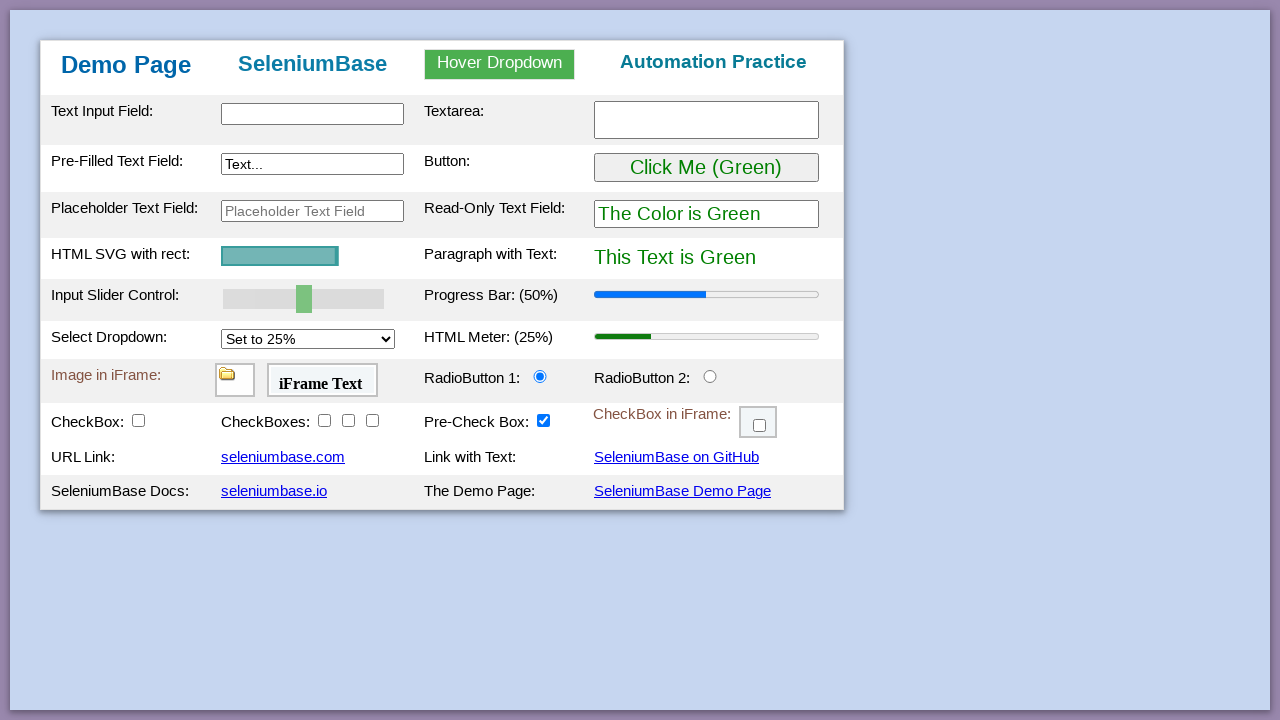

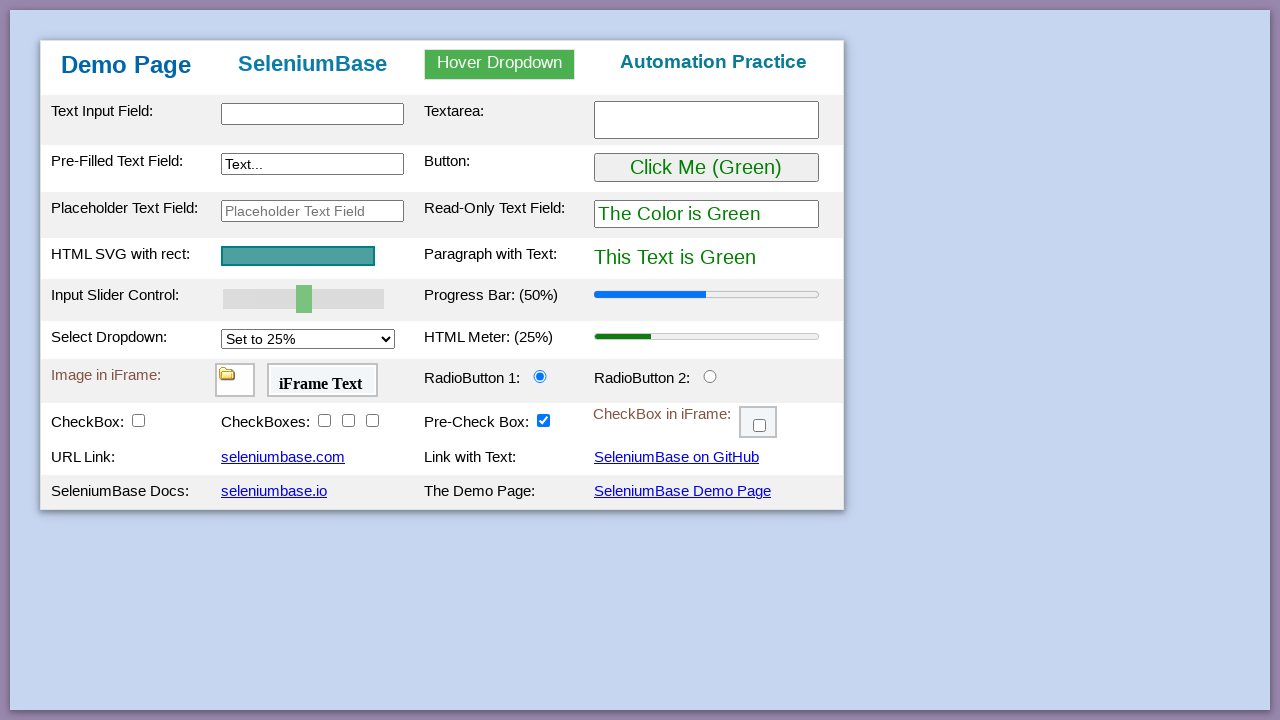